Demonstrates drag and drop functionality by dragging element A onto element B on a test page

Starting URL: https://crossbrowsertesting.github.io/drag-and-drop

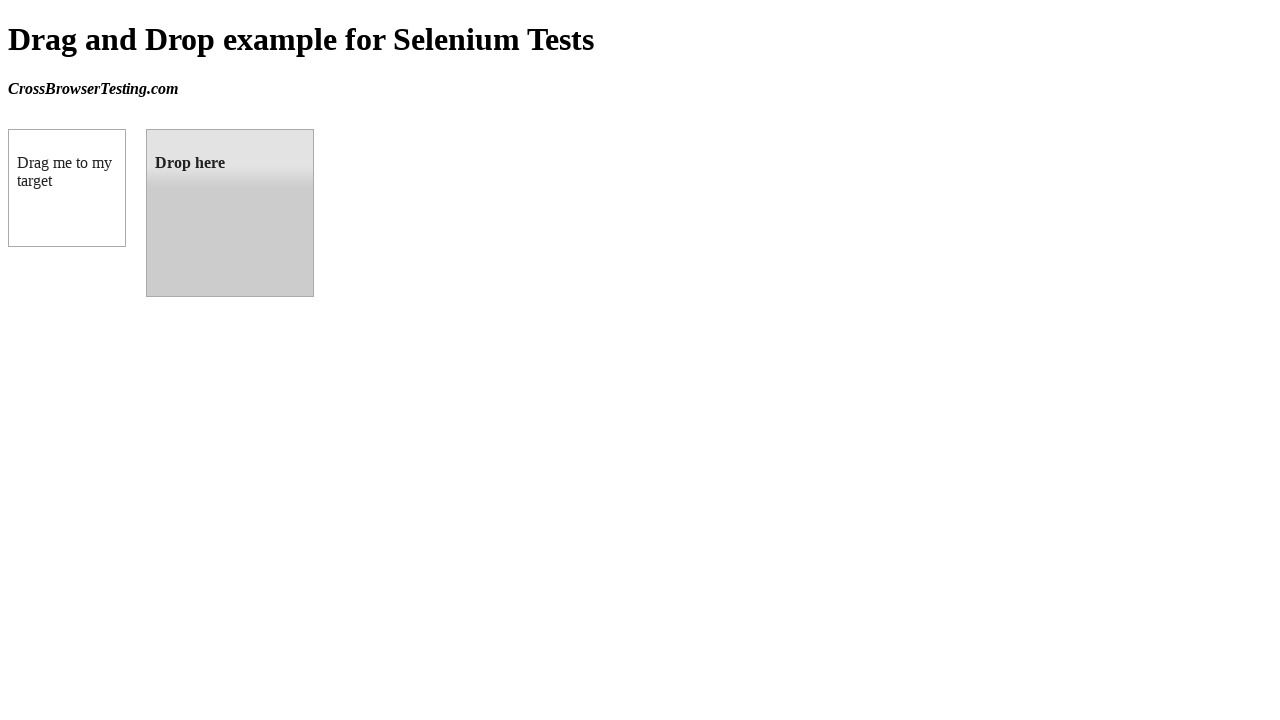

Navigated to drag and drop test page
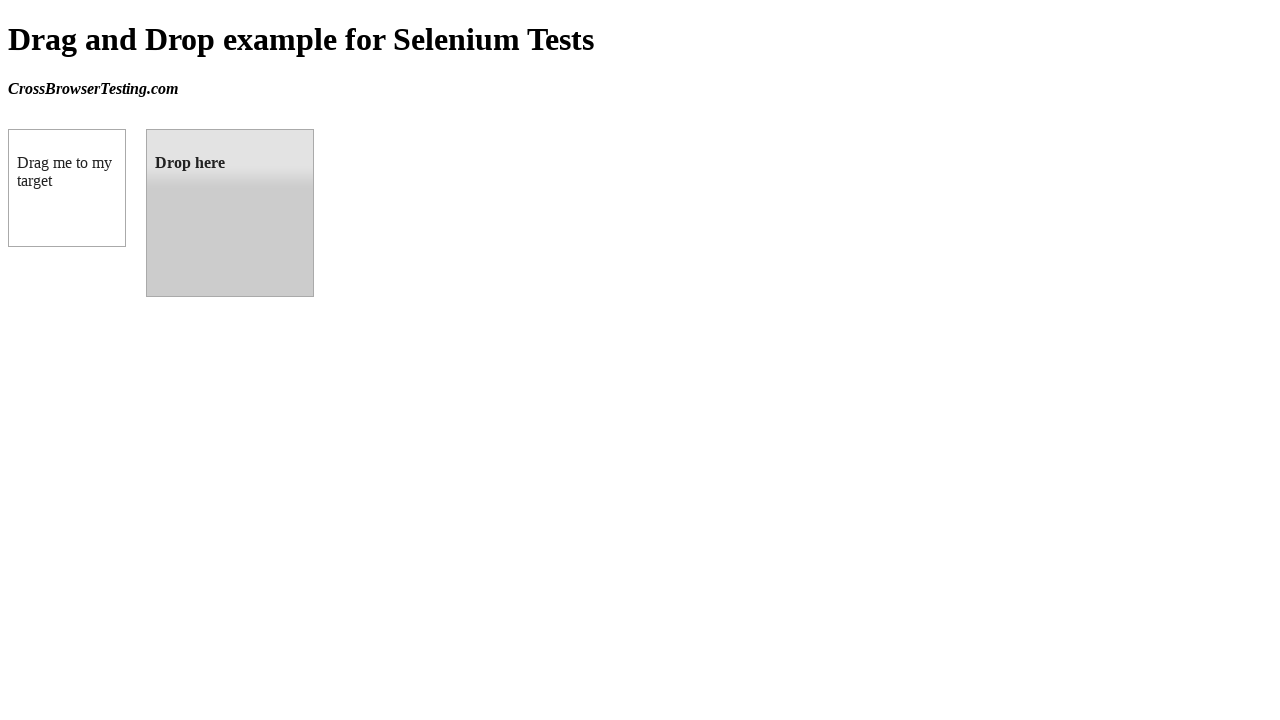

Located draggable element A
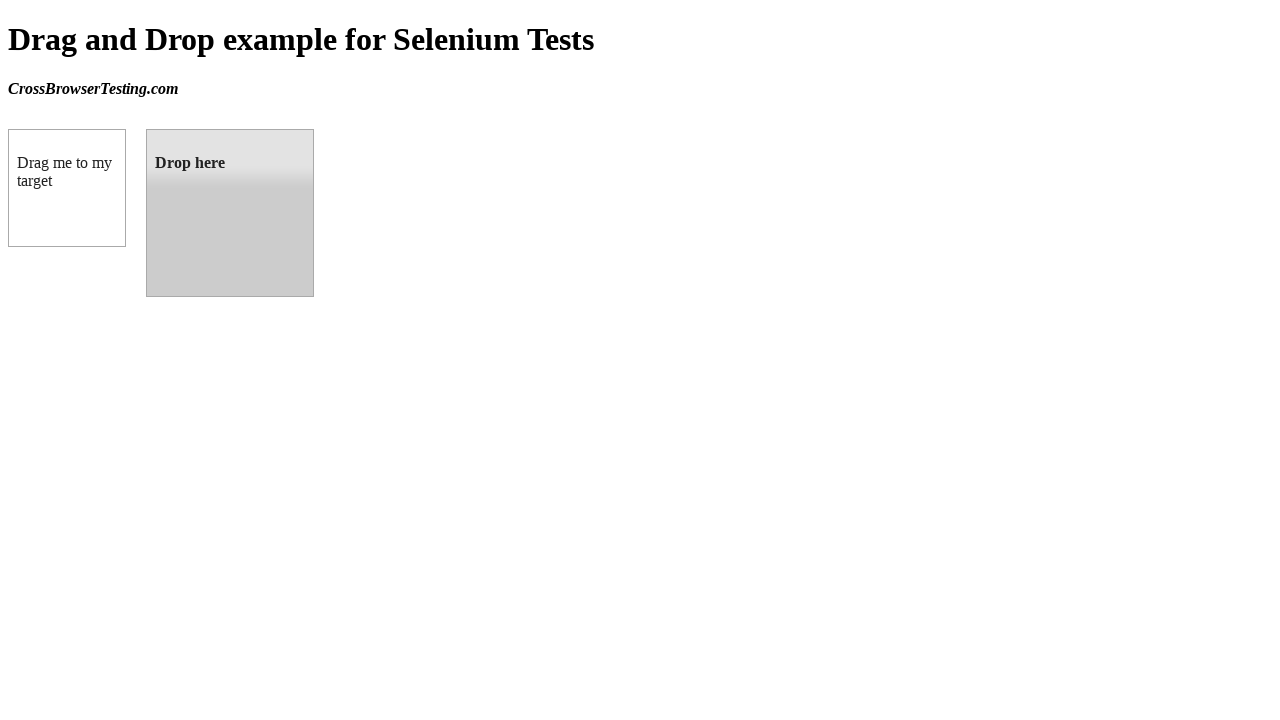

Located droppable element B
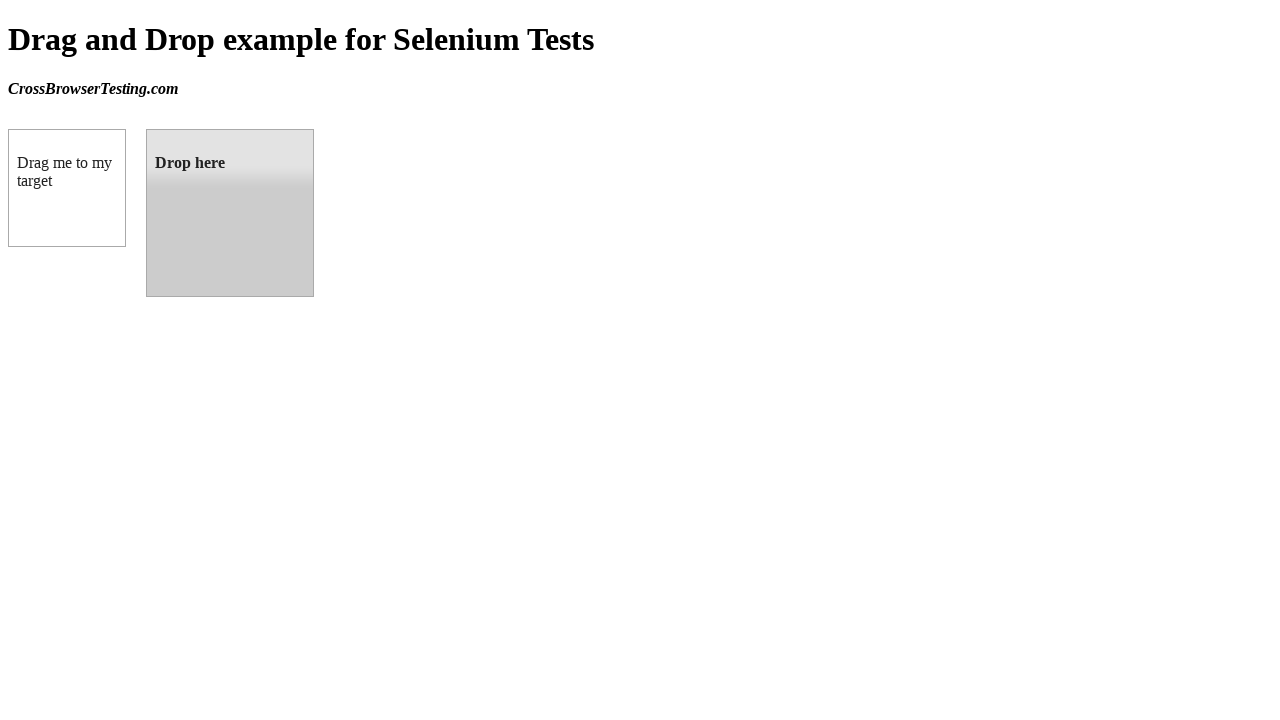

Dragged element A onto element B at (230, 213)
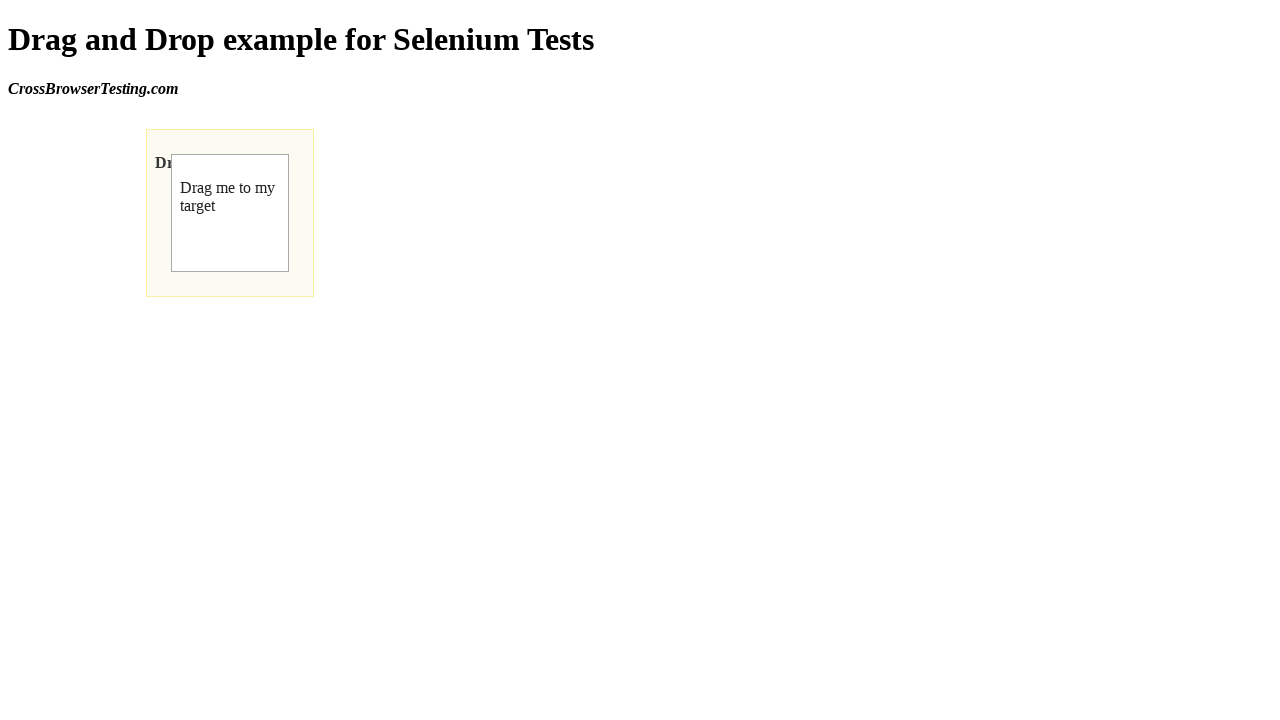

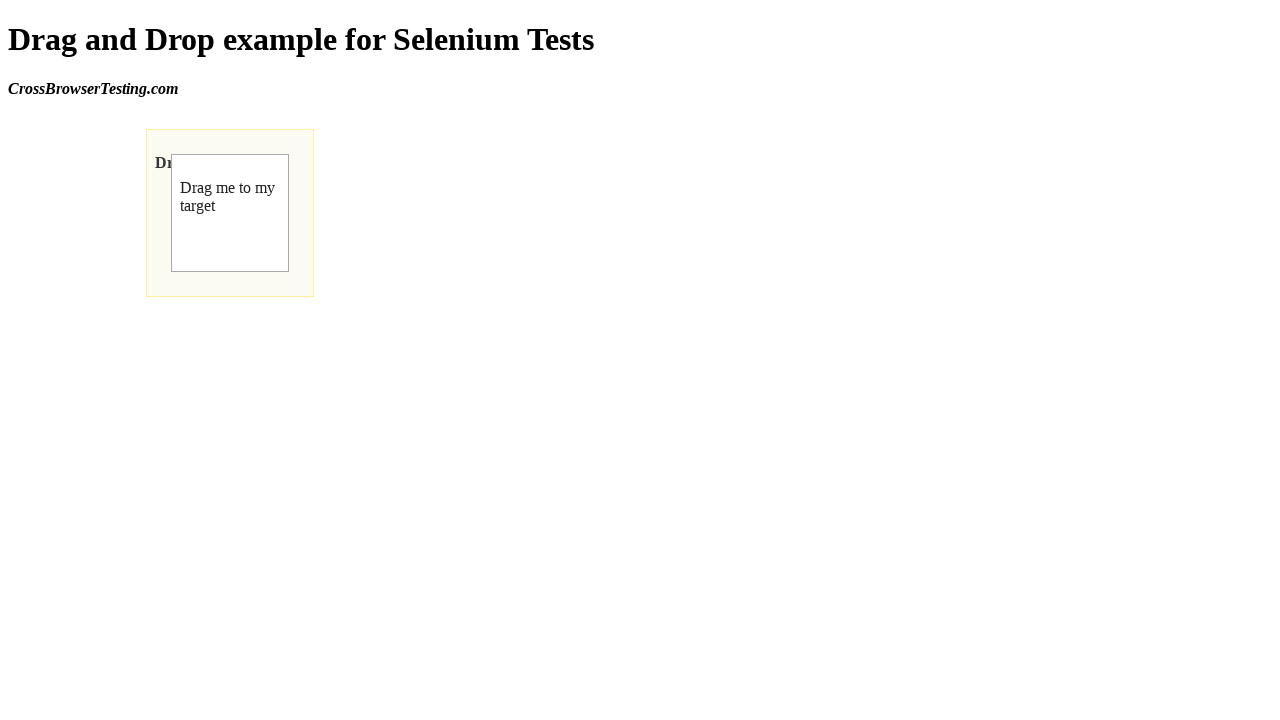